Tests dropdown selection functionality by selecting options using different methods (visible text, index, and value) and verifying the selections

Starting URL: https://v1.training-support.net/selenium/selects

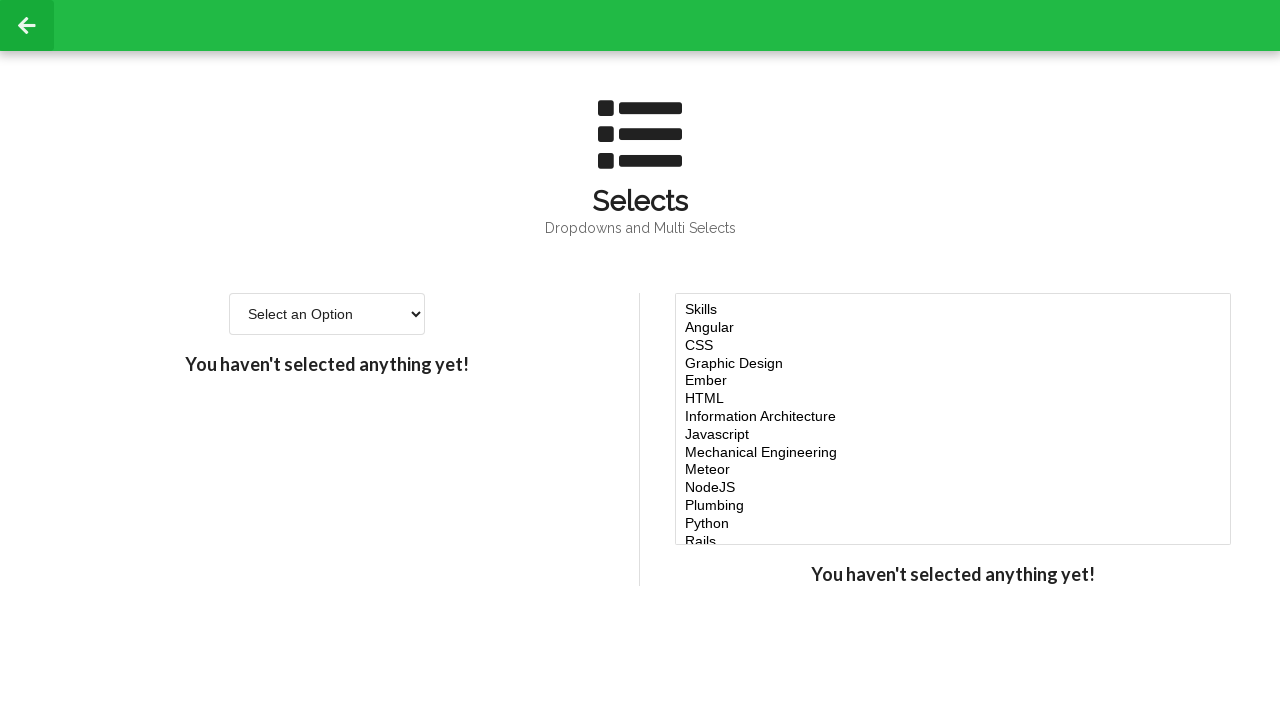

Located the single-select dropdown element
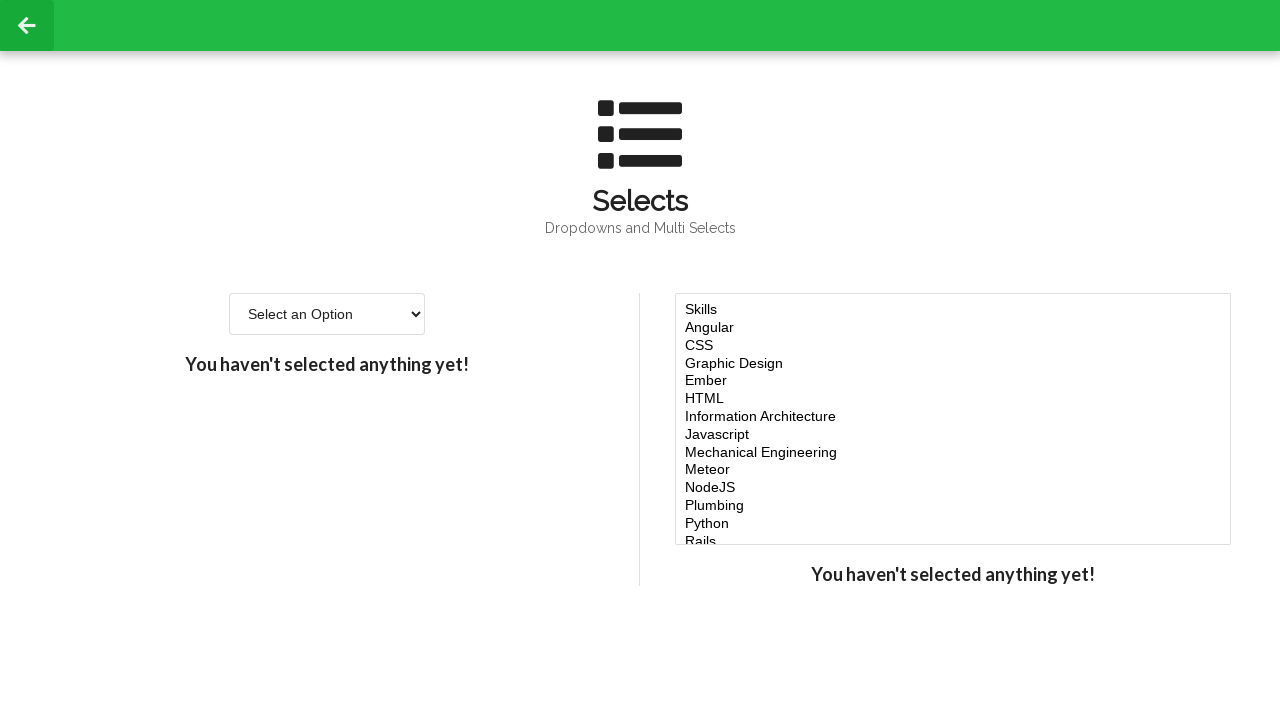

Selected dropdown option by visible text 'Option 2' on #single-select
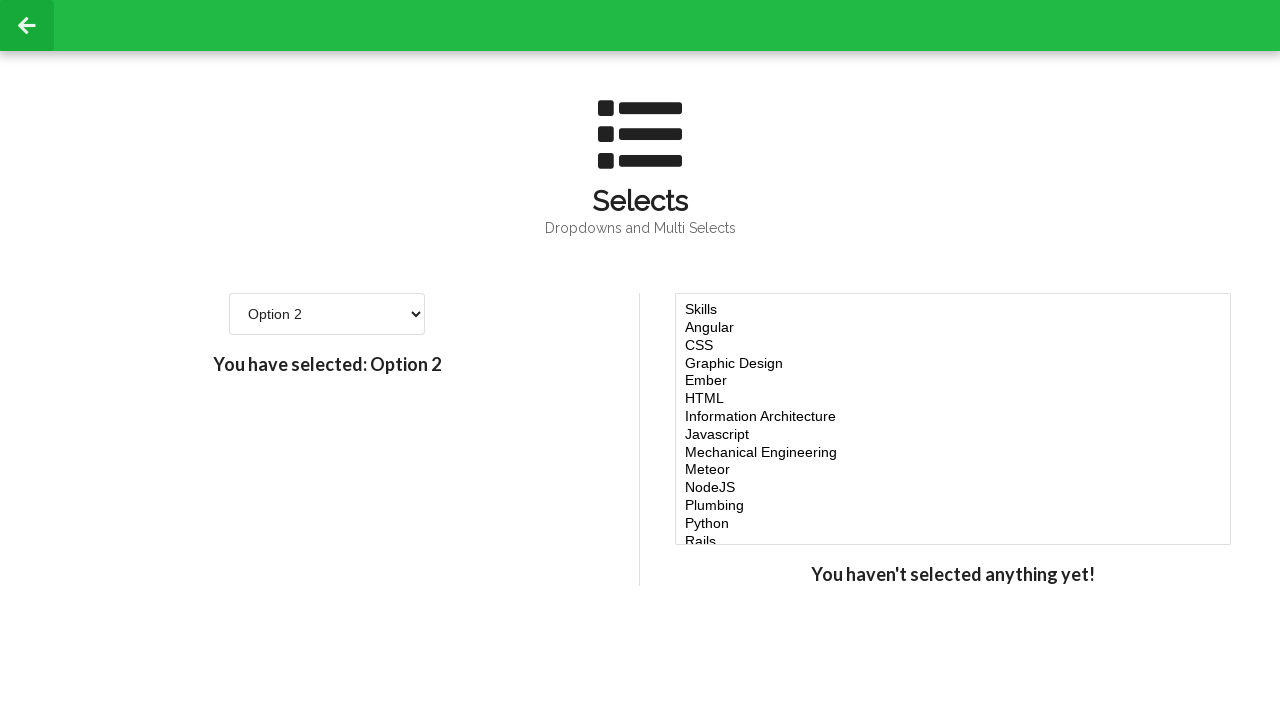

Selected dropdown option by index 3 (4th option) on #single-select
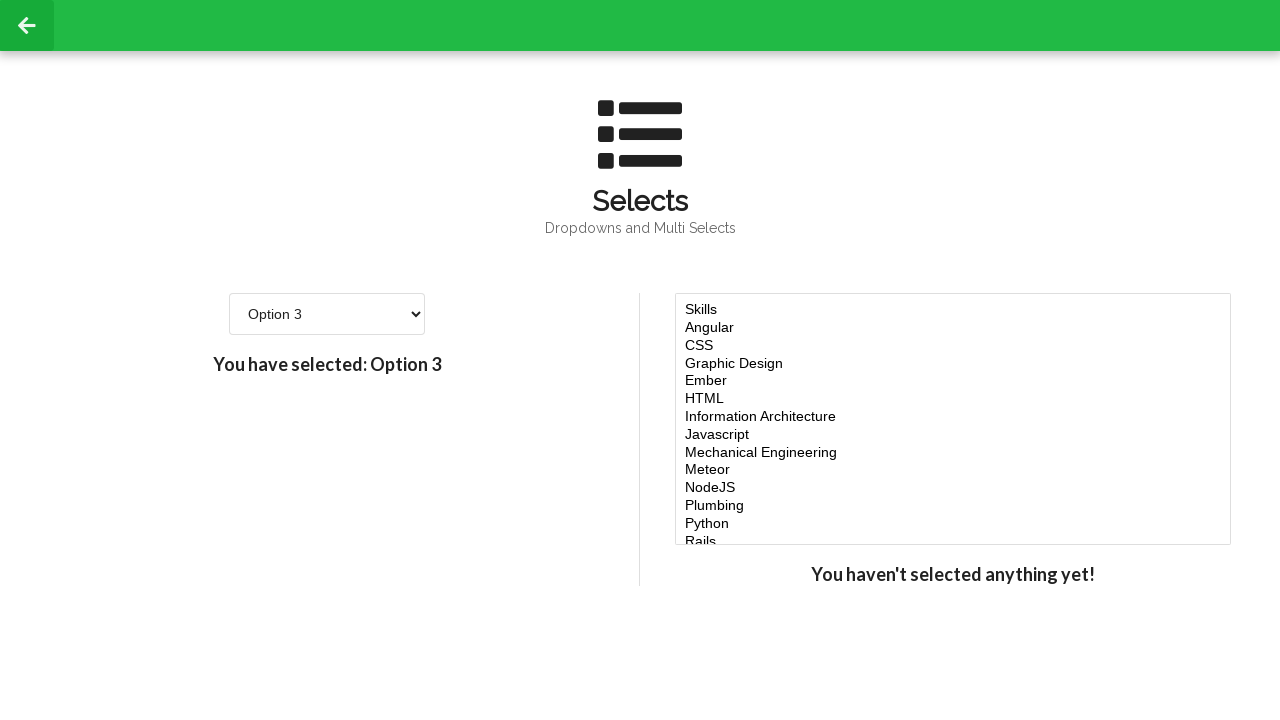

Selected dropdown option by value attribute '4' on #single-select
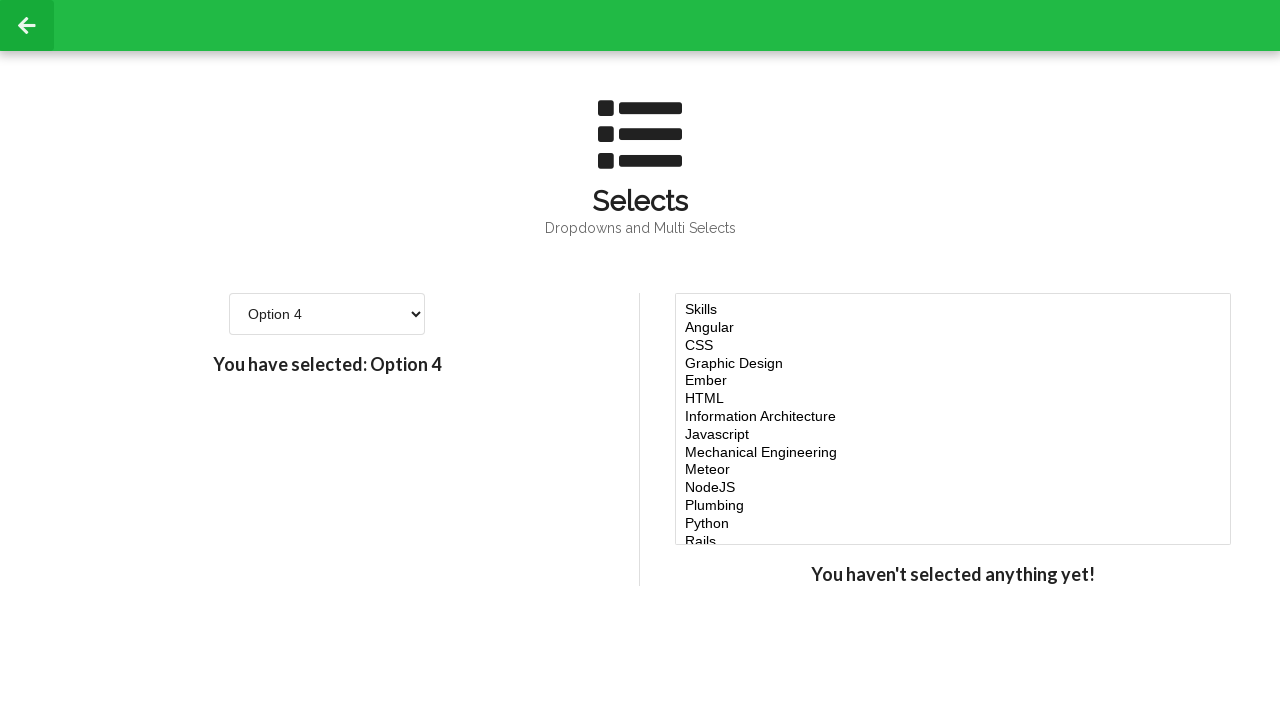

Retrieved all dropdown option text contents for verification
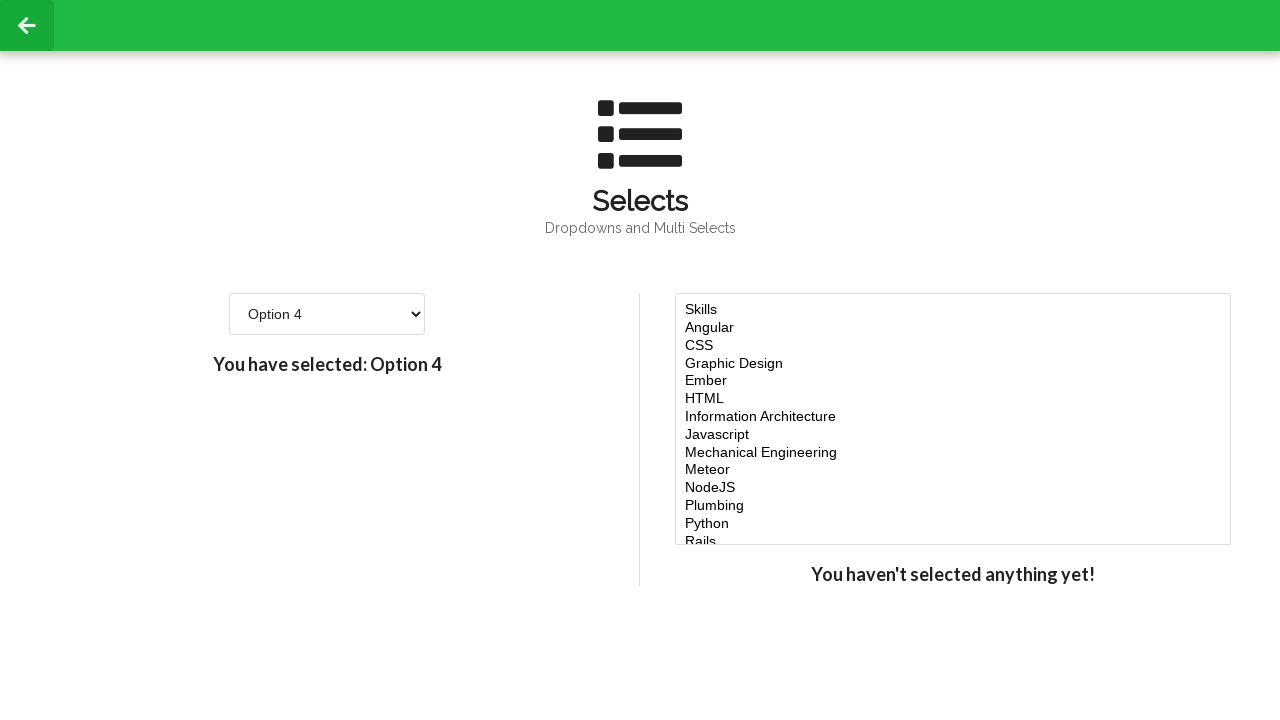

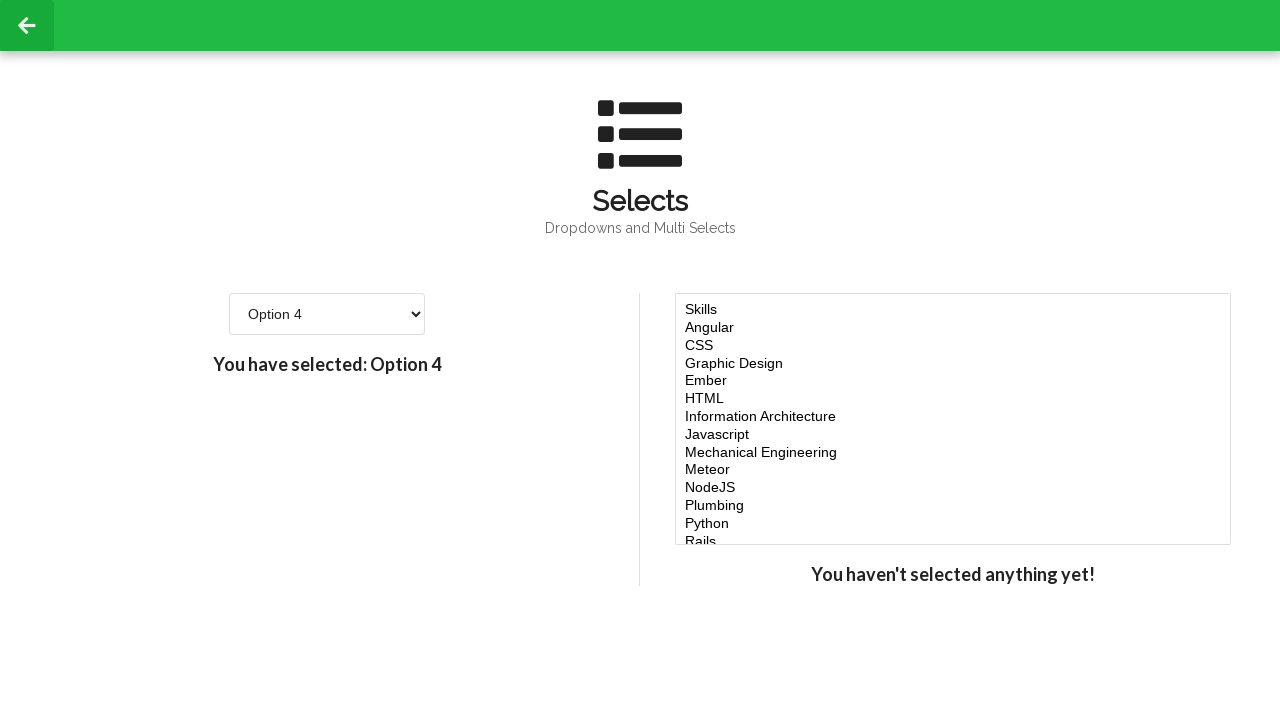